Navigates to a Selenium practice blog and opens a second browser tab/window to a demo automation site using JavaScript execution

Starting URL: http://seleniumpractice.blogspot.in

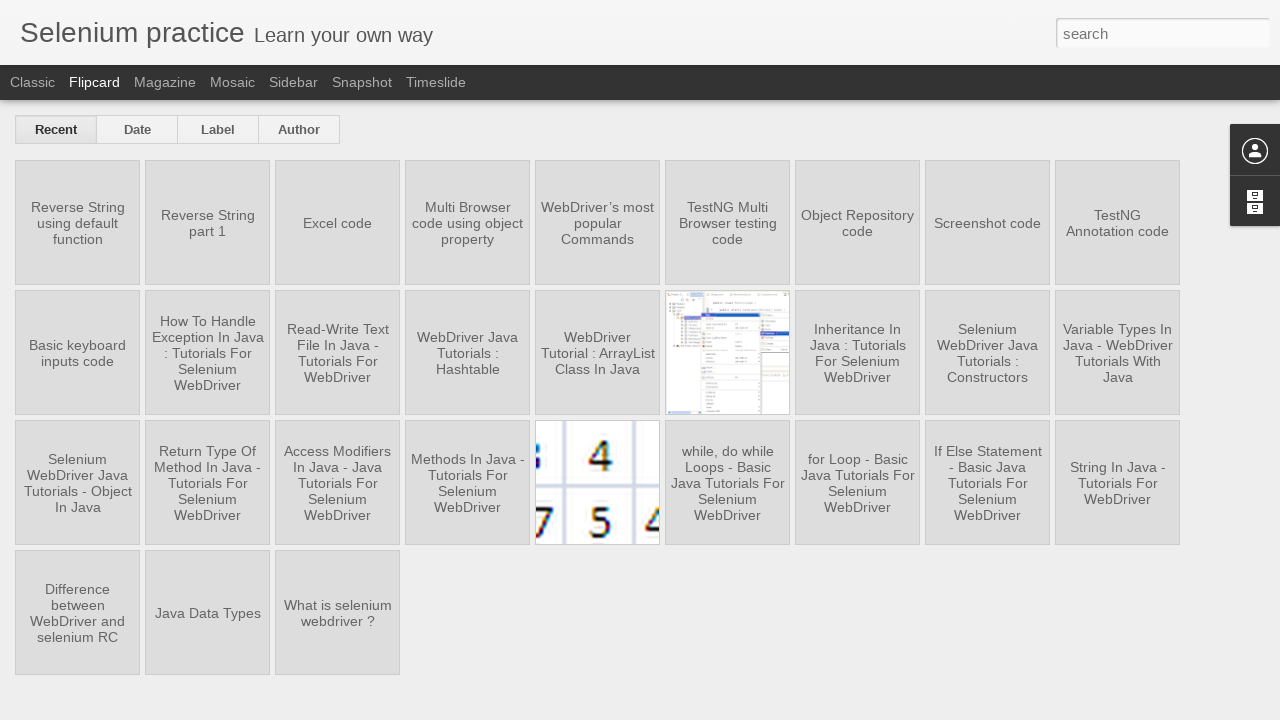

Waited for initial page (Selenium practice blog) to load with domcontentloaded state
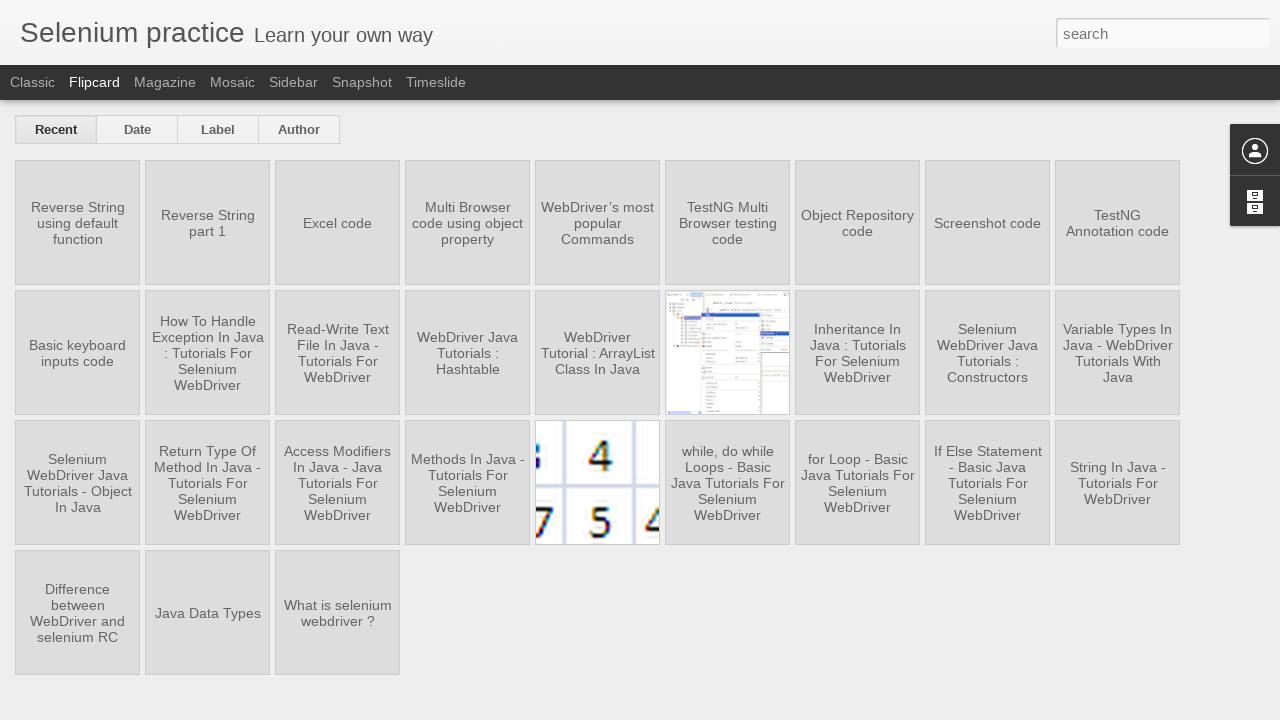

Executed JavaScript to open new tab with demo automation site (way2automation.com)
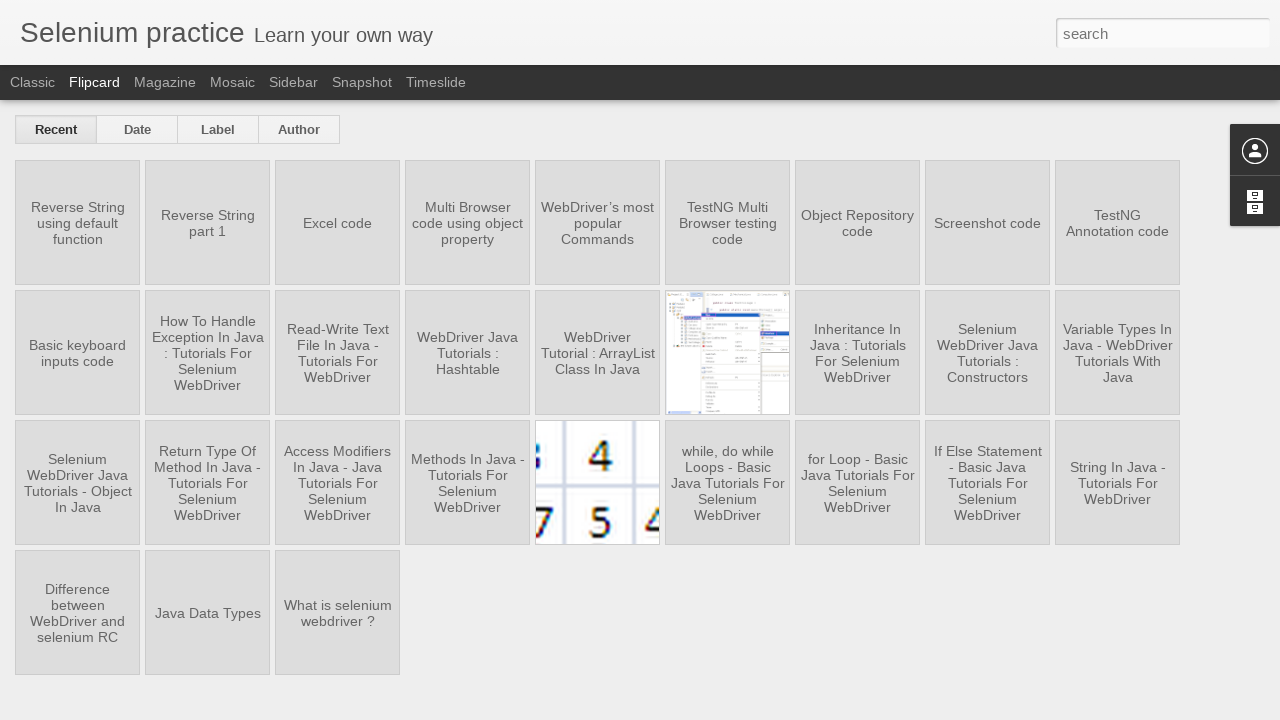

Waited 1 second for new tab to open and initialize
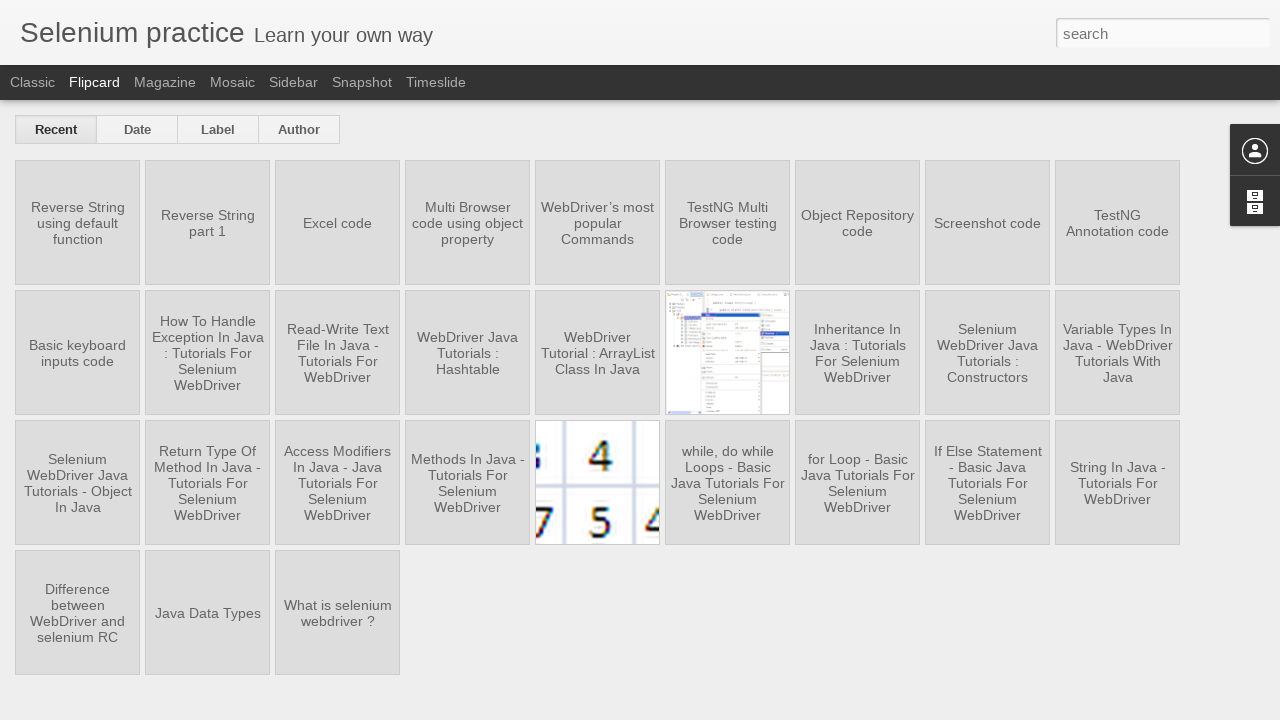

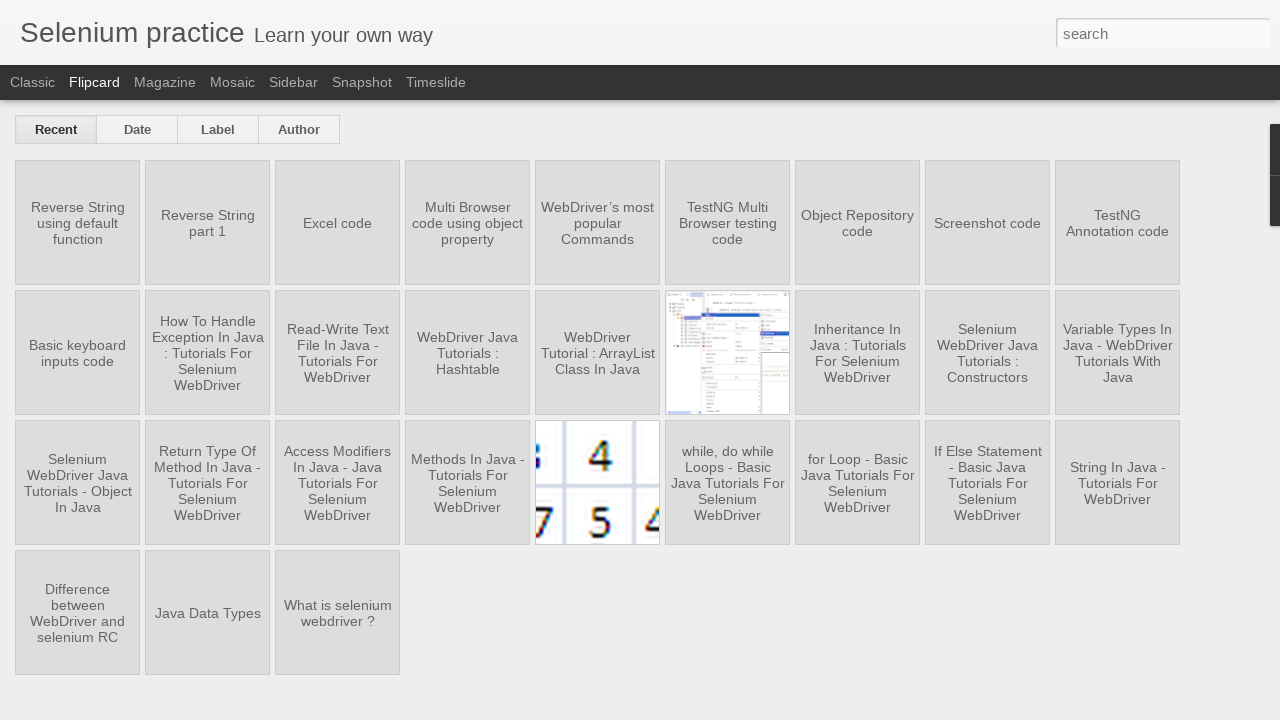